Tests window switching functionality by opening a new tab and switching between windows

Starting URL: https://formy-project.herokuapp.com/switch-window

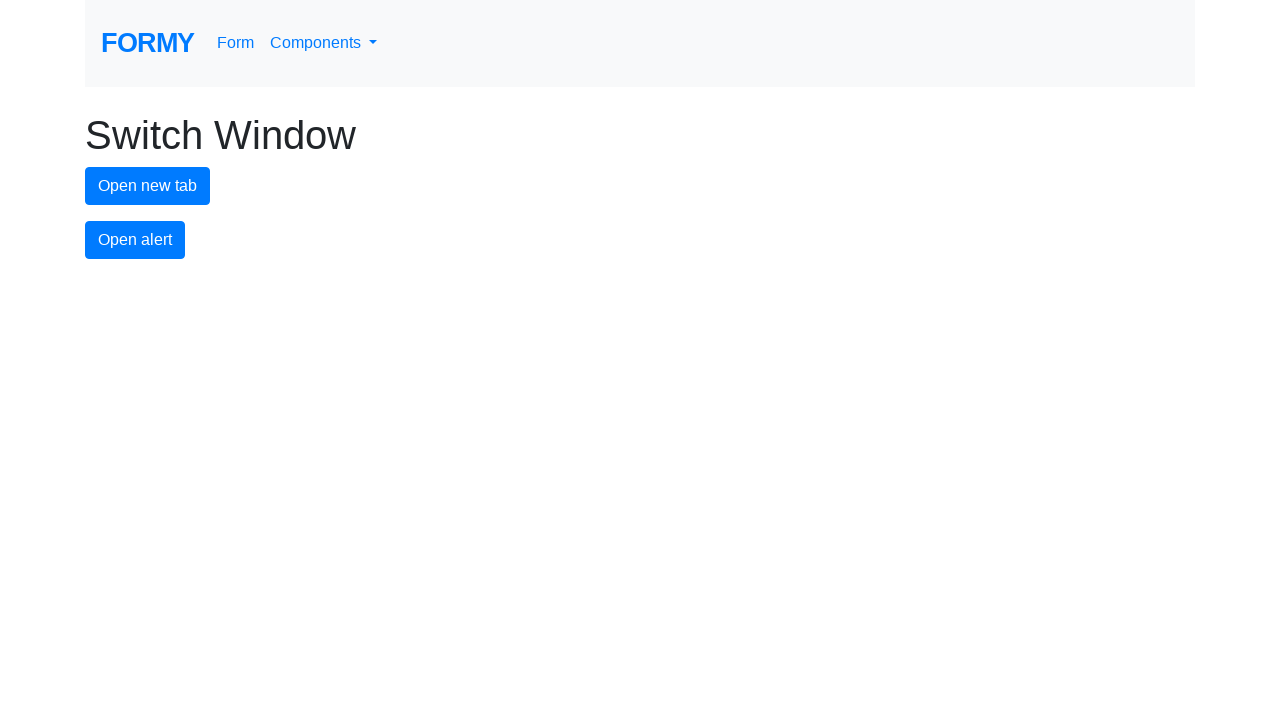

Clicked button to open new tab at (148, 186) on #new-tab-button
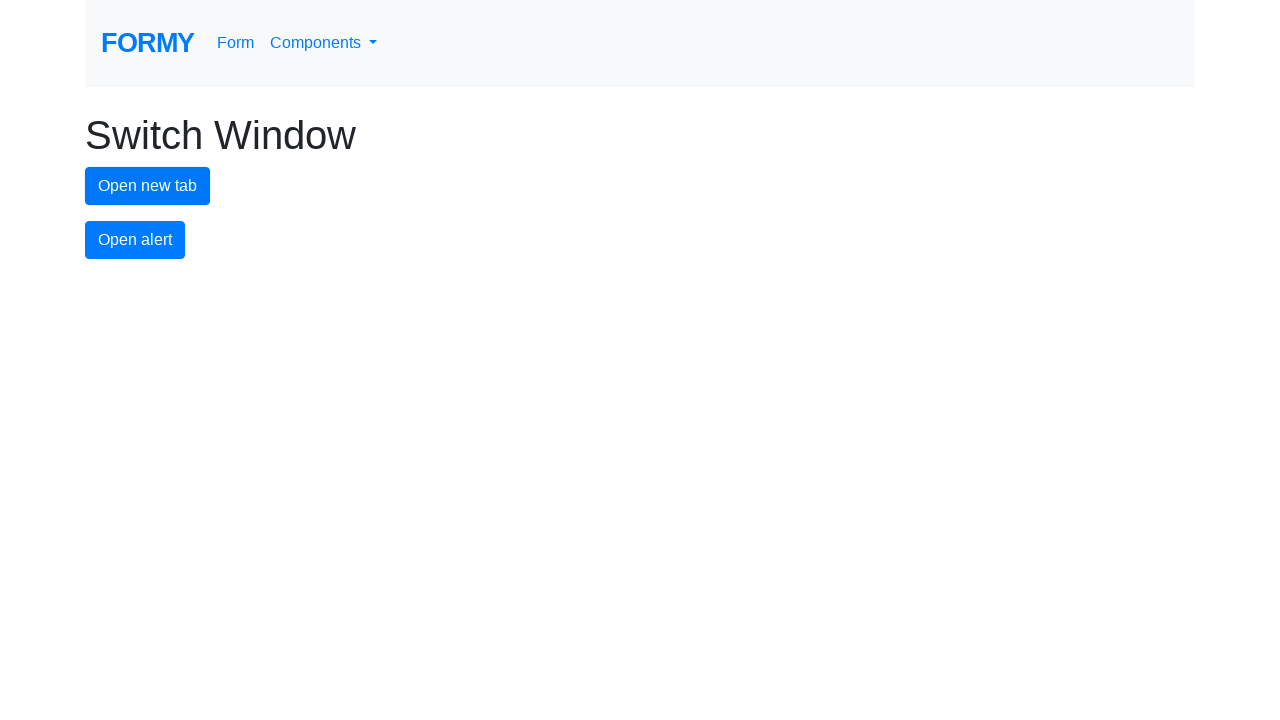

Waited 1000ms for new tab to open
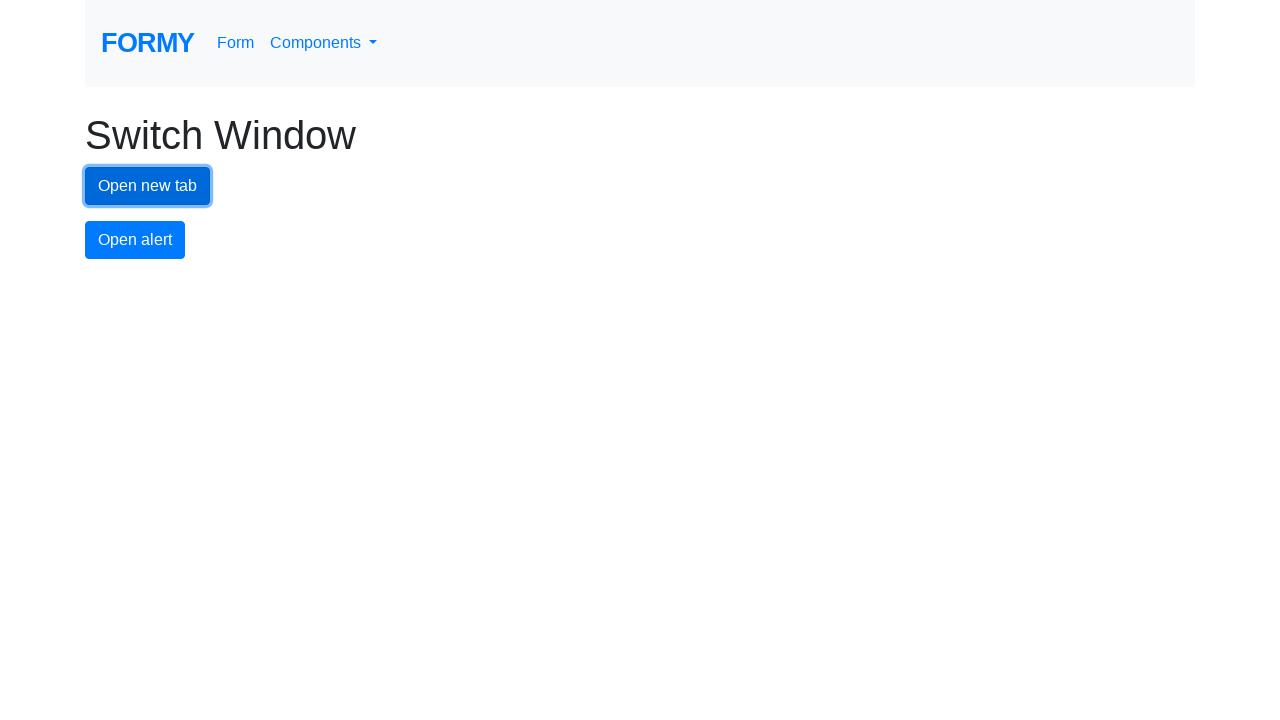

Retrieved all pages/tabs from context
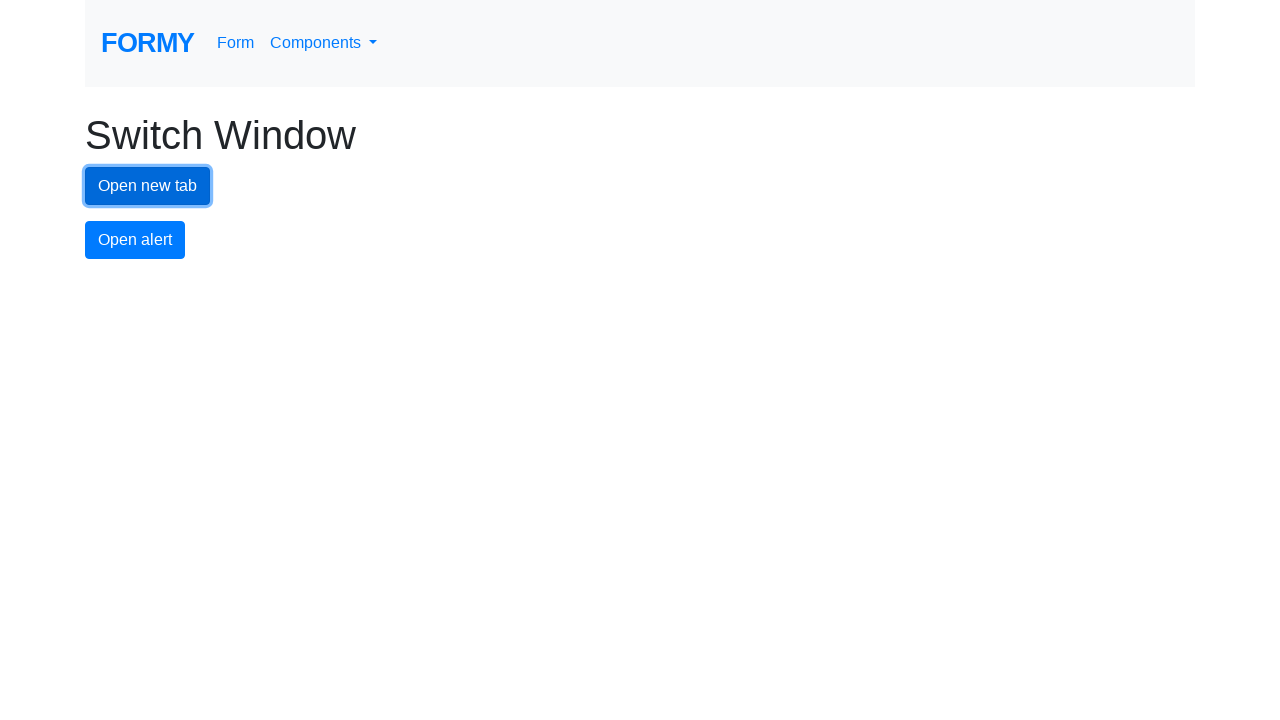

Selected new tab as active page
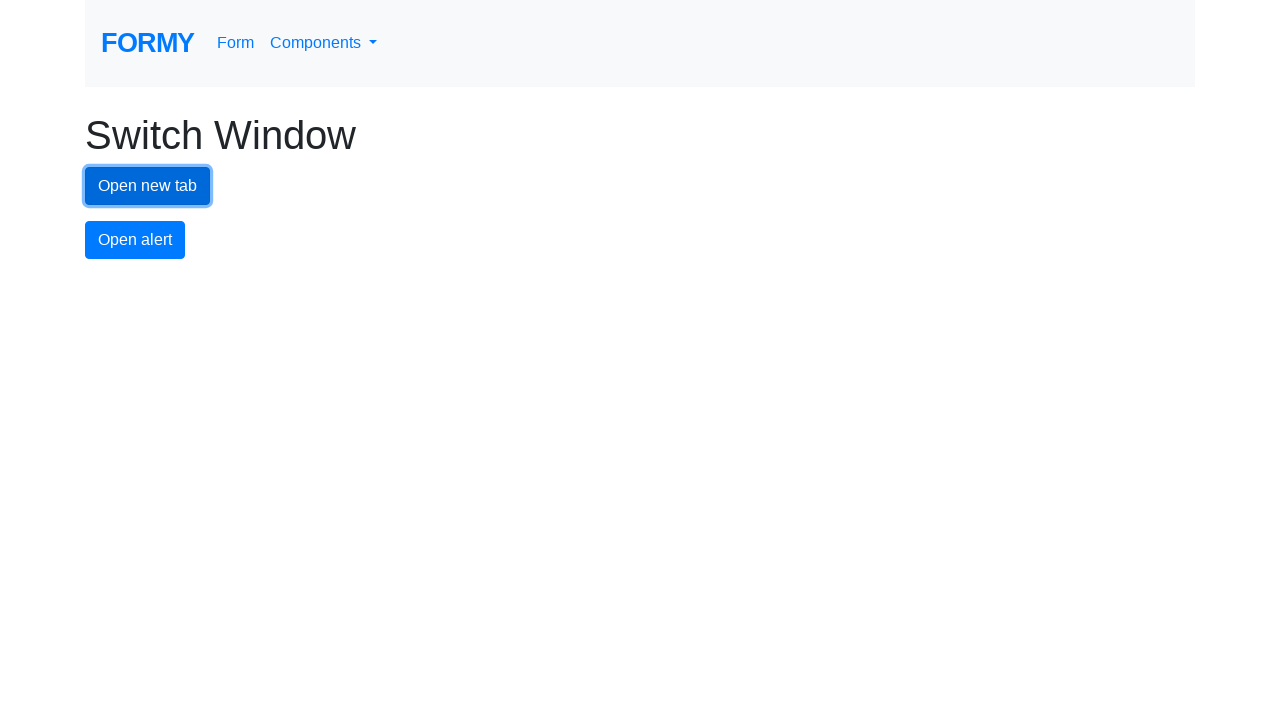

Waited for new tab page to fully load
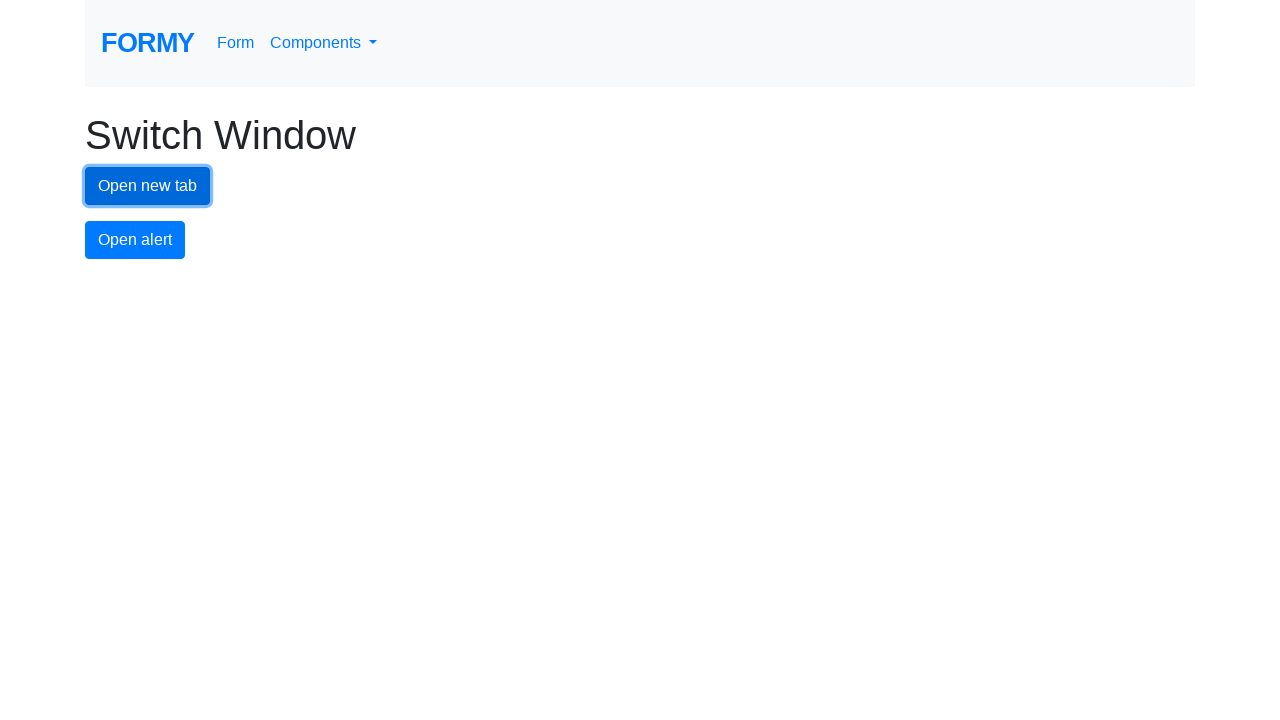

Selected original tab as active page
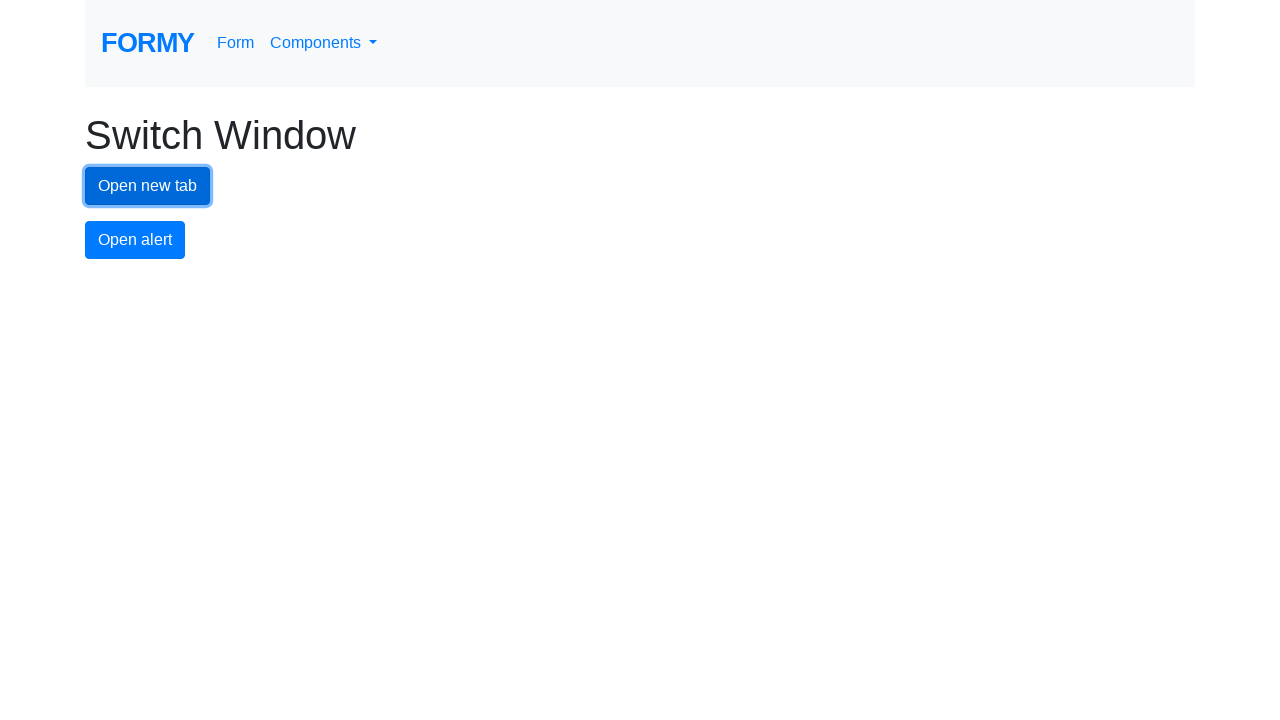

Brought original tab to front
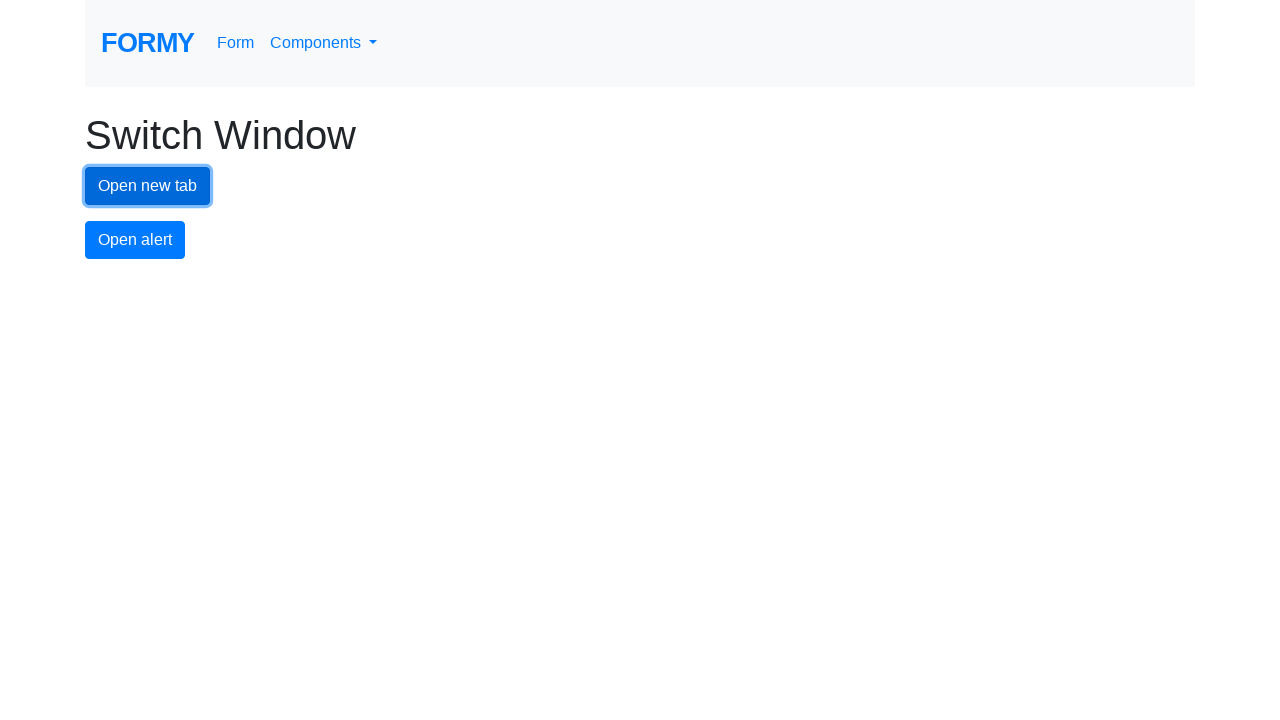

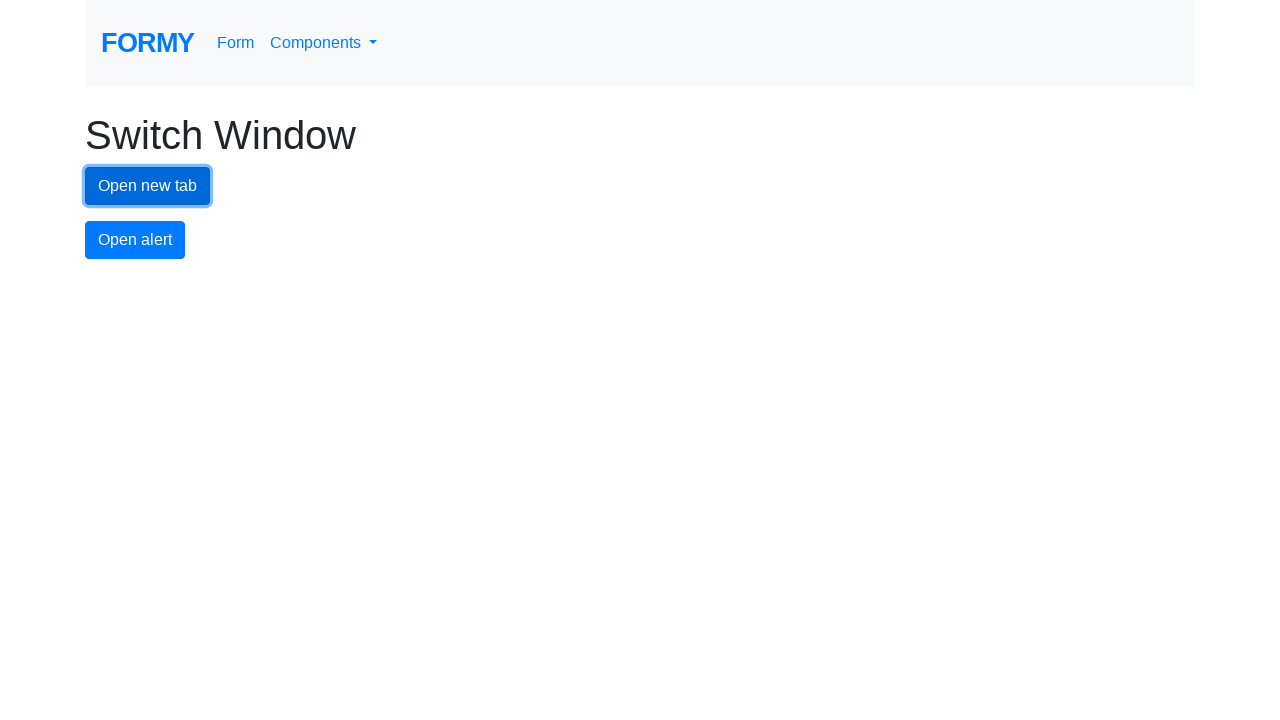